Tests adding multiple specific products (Cucumber, Brocolli, Beetroot) to the shopping cart on a practice e-commerce site by iterating through product listings and clicking "Add to Cart" for matching items.

Starting URL: https://rahulshettyacademy.com/seleniumPractise

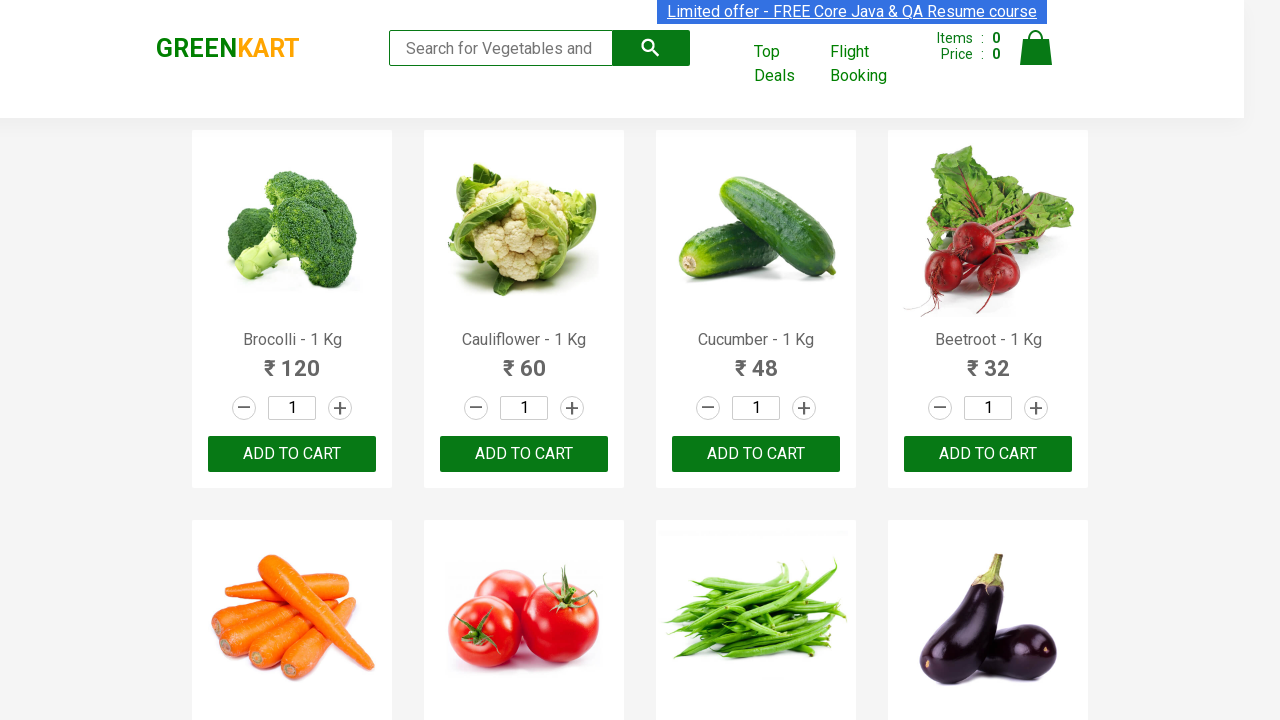

Waited for product listings to load
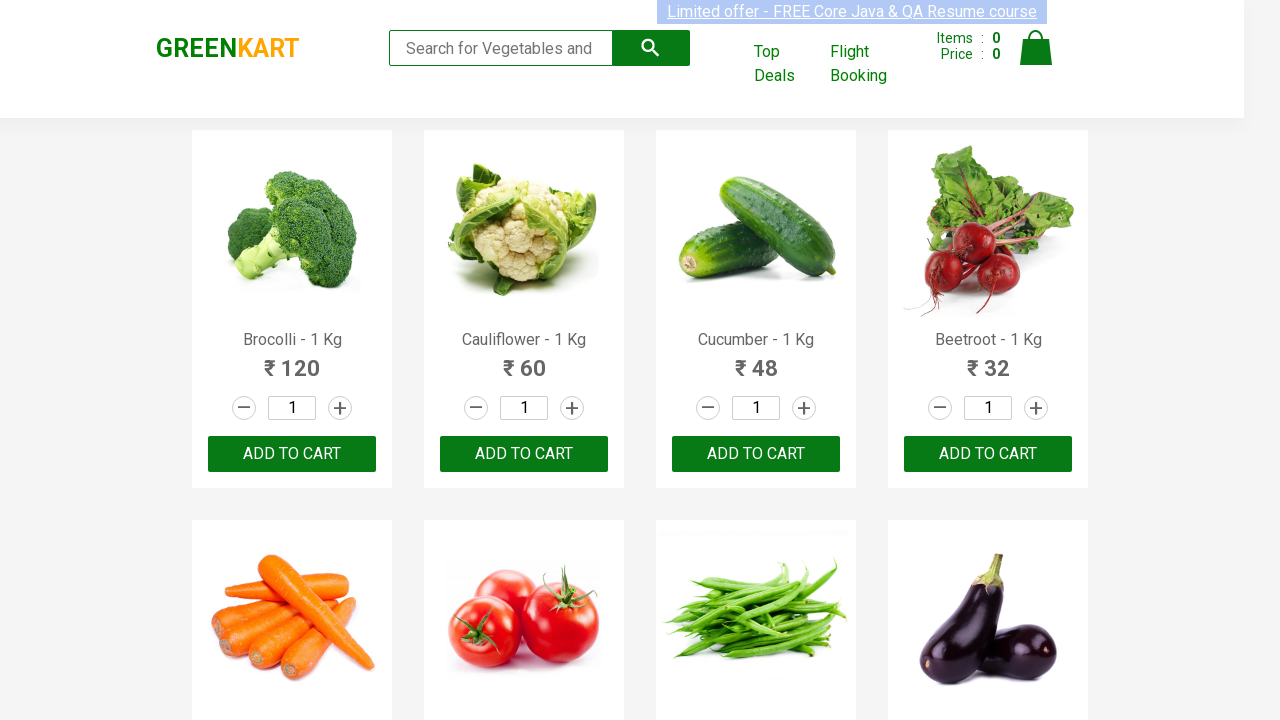

Retrieved all product name elements from page
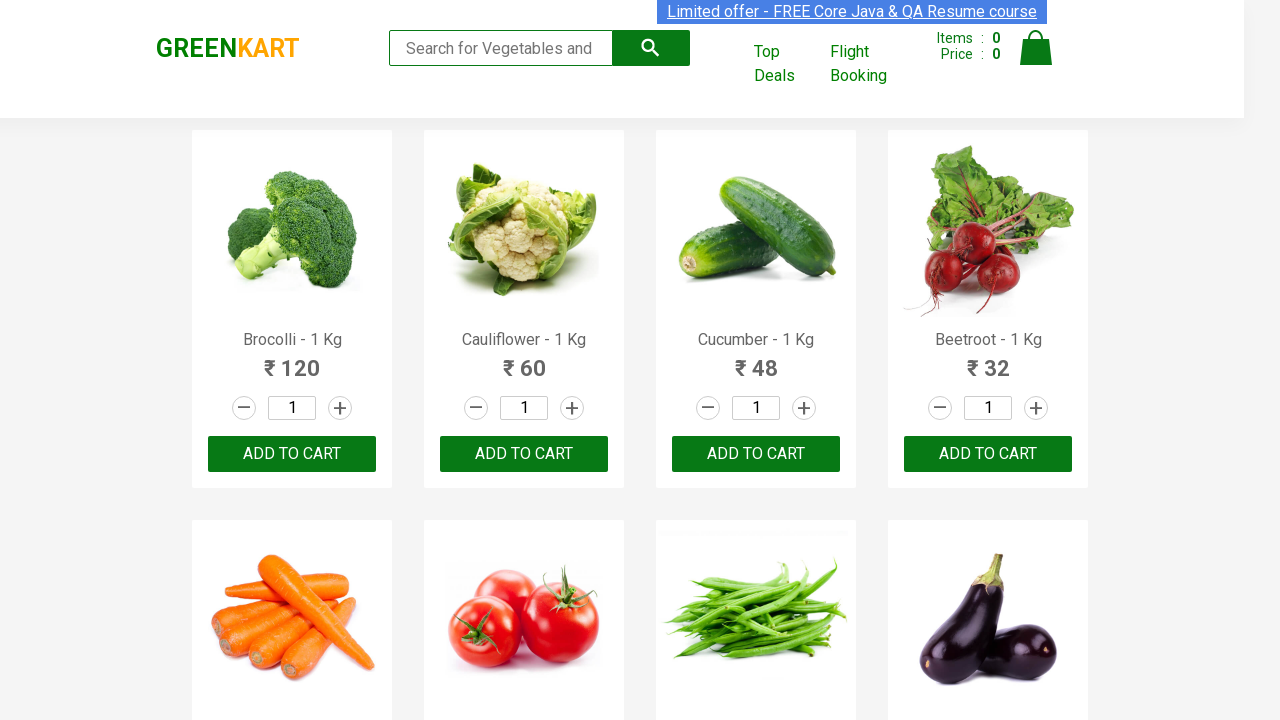

Retrieved product name: Brocolli - 1 Kg
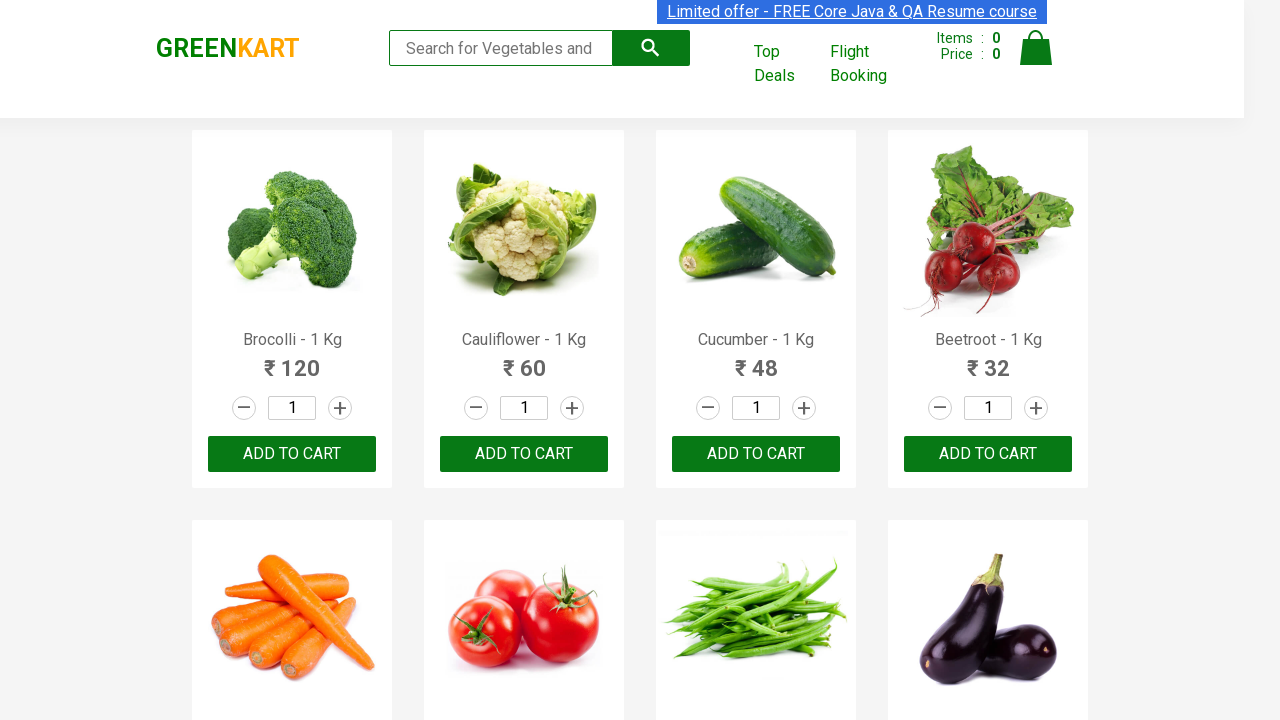

Extracted formatted product name: Brocolli
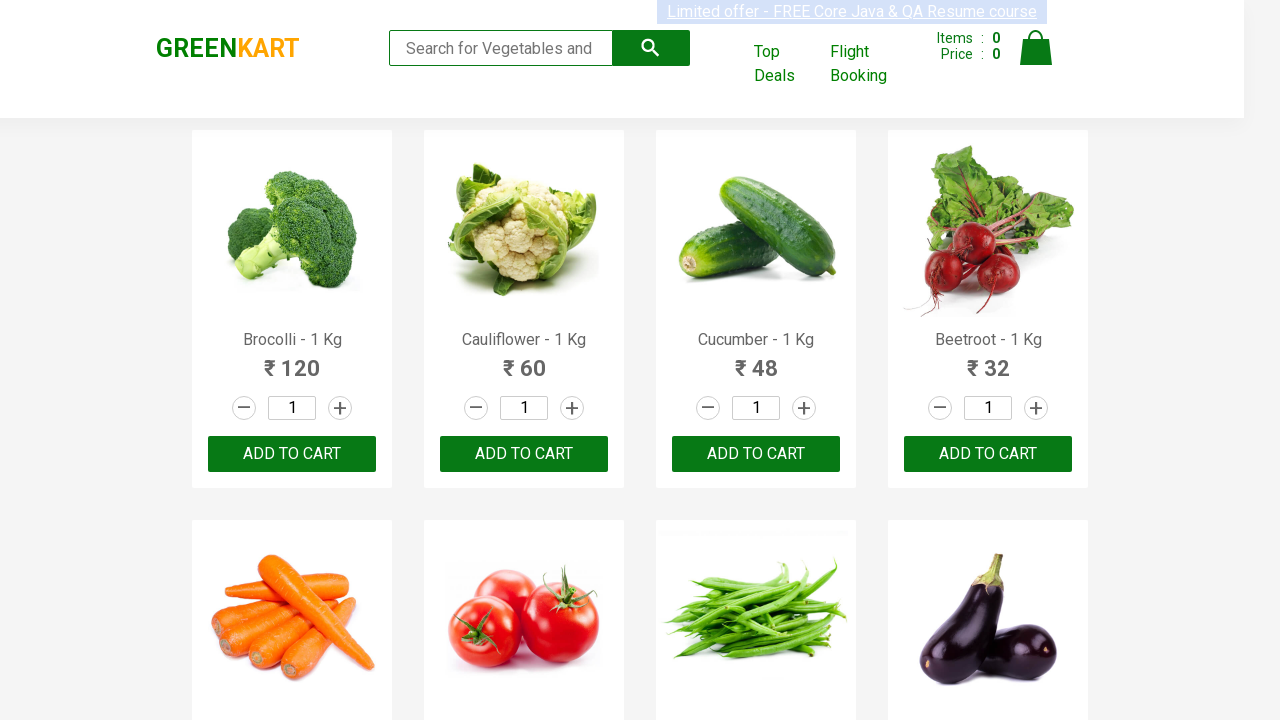

Product 'Brocolli' matches items needed - adding to cart
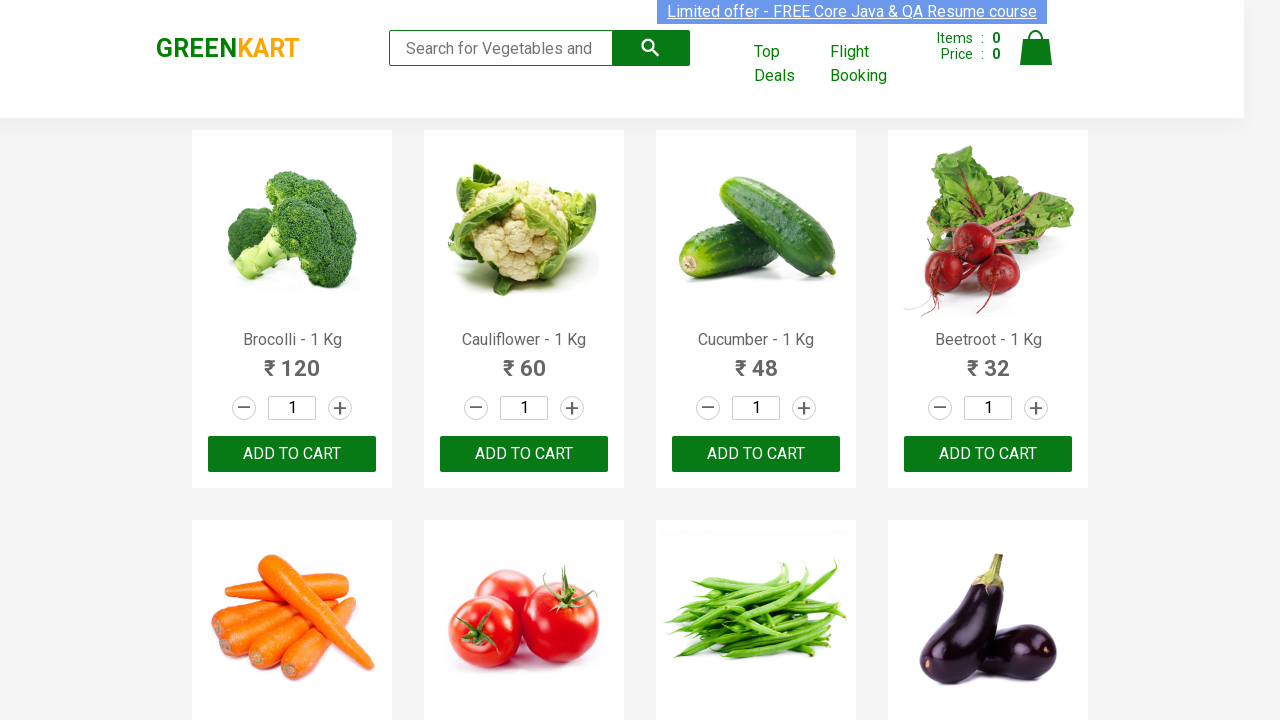

Clicked 'Add to Cart' button for Brocolli at (292, 454) on xpath=//div[@class='product-action']/button >> nth=0
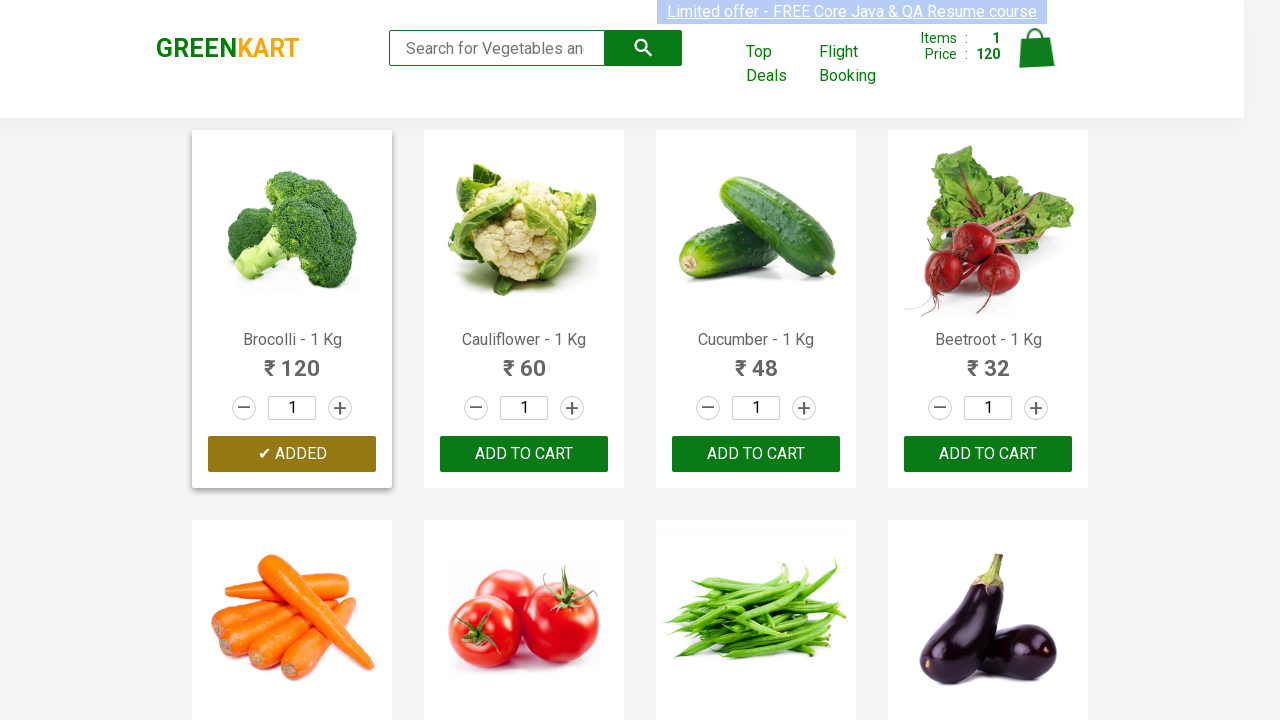

Retrieved product name: Cauliflower - 1 Kg
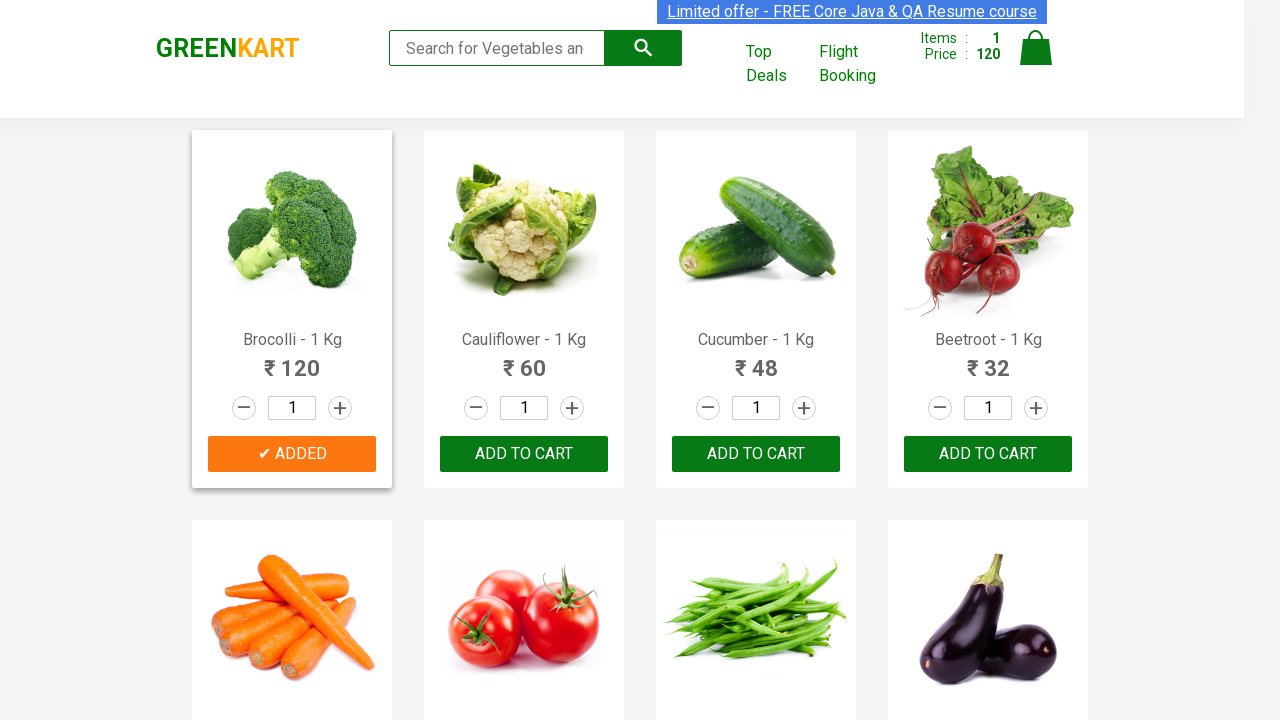

Extracted formatted product name: Cauliflower
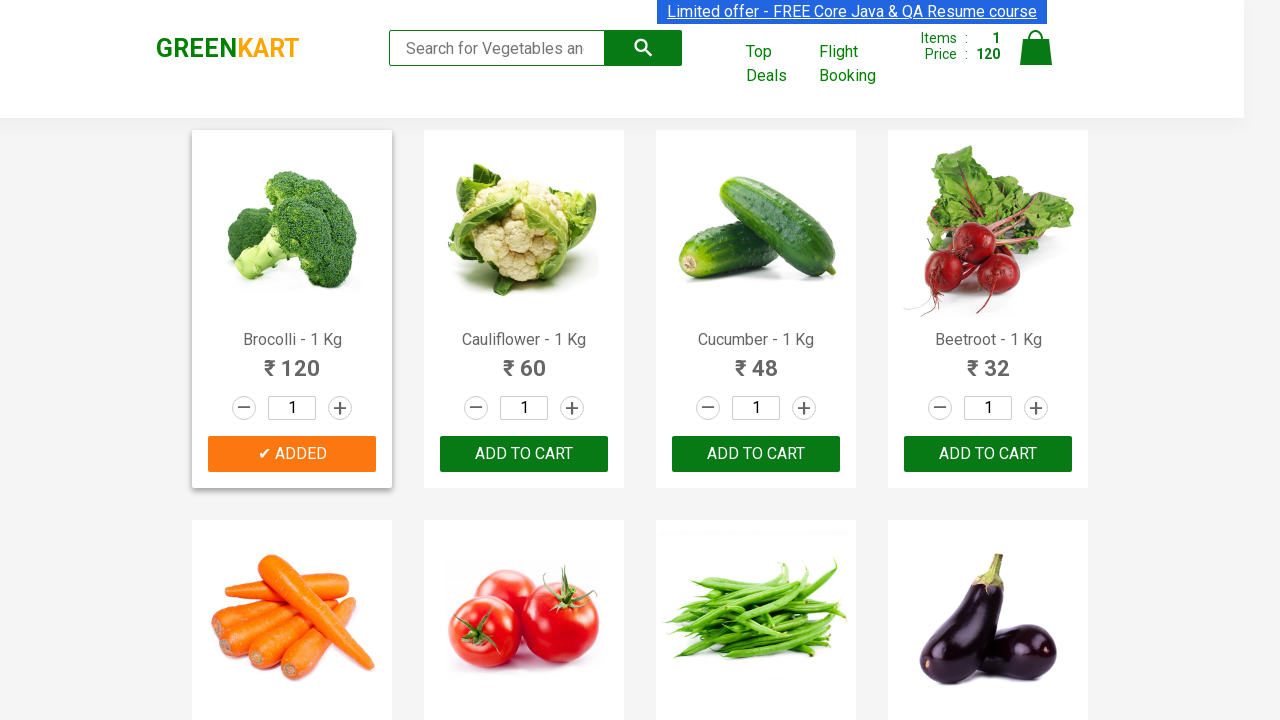

Retrieved product name: Cucumber - 1 Kg
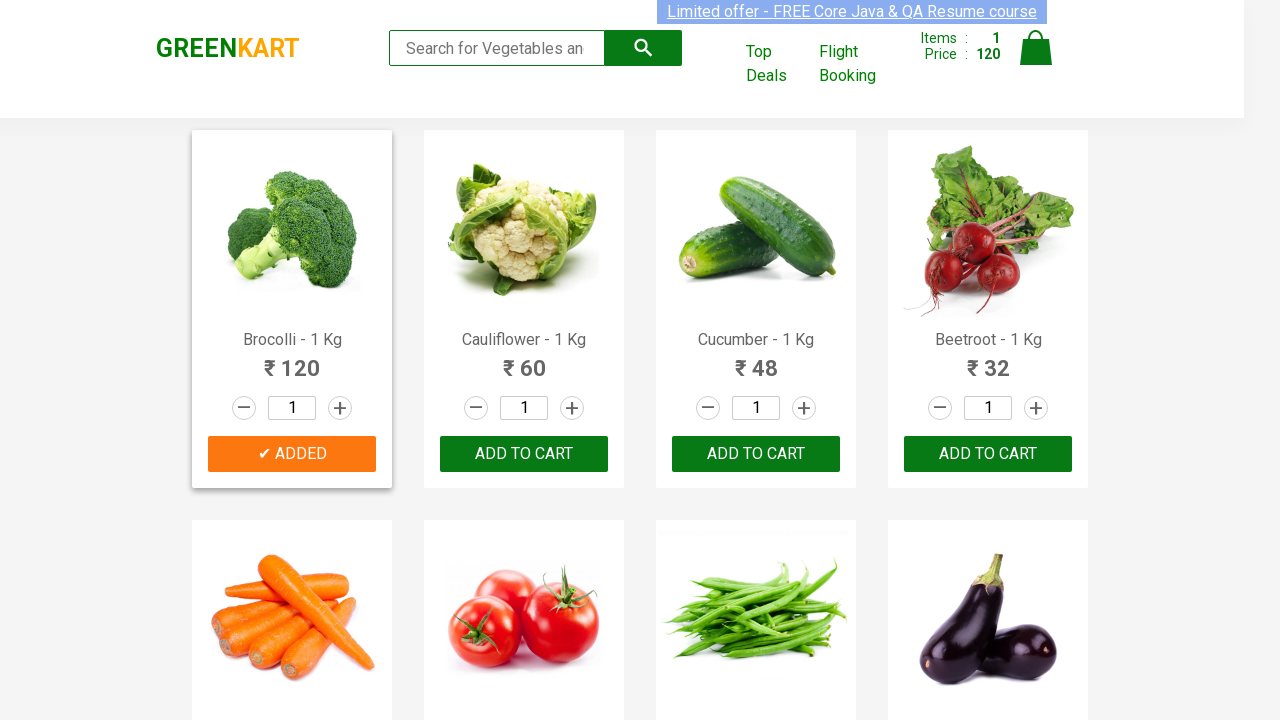

Extracted formatted product name: Cucumber
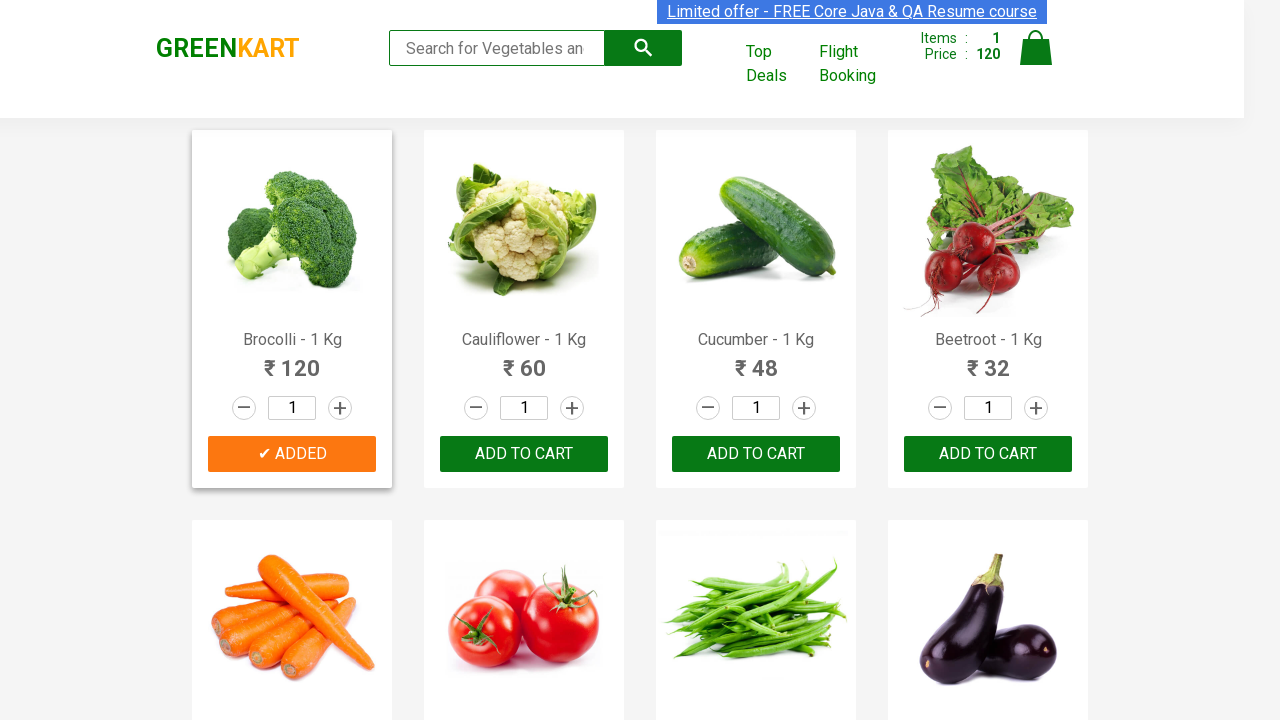

Product 'Cucumber' matches items needed - adding to cart
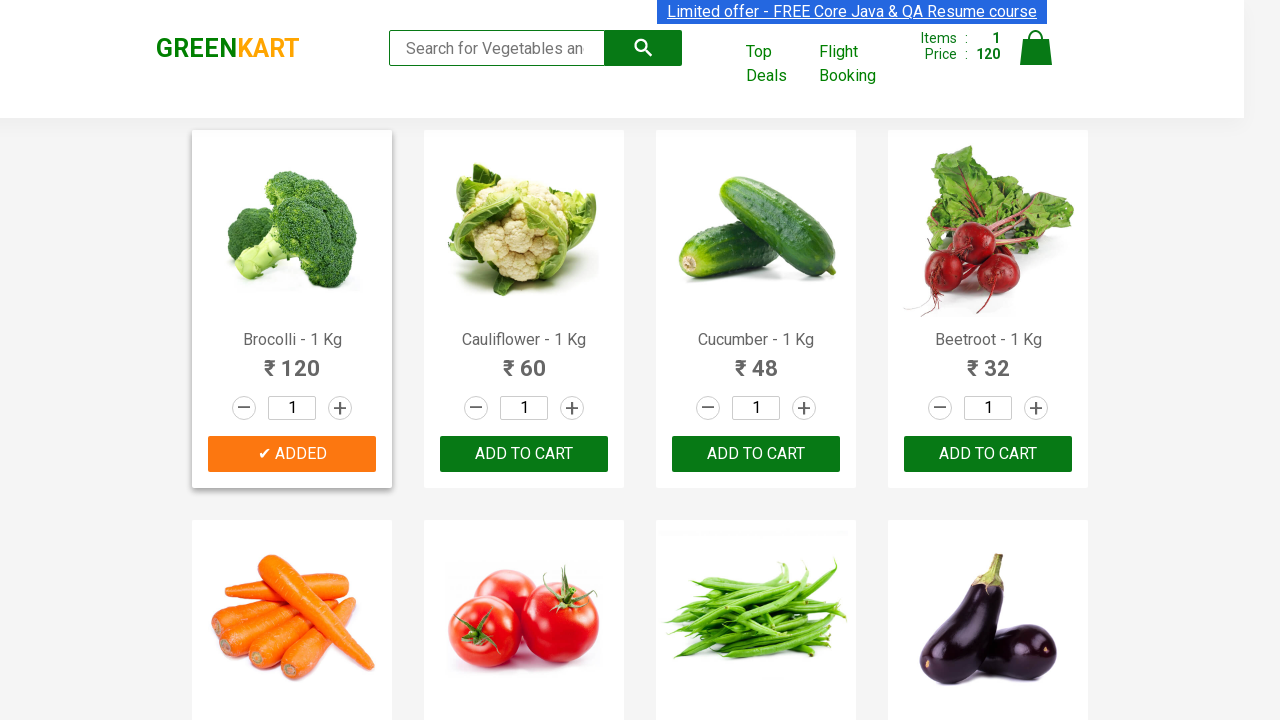

Clicked 'Add to Cart' button for Cucumber at (756, 454) on xpath=//div[@class='product-action']/button >> nth=2
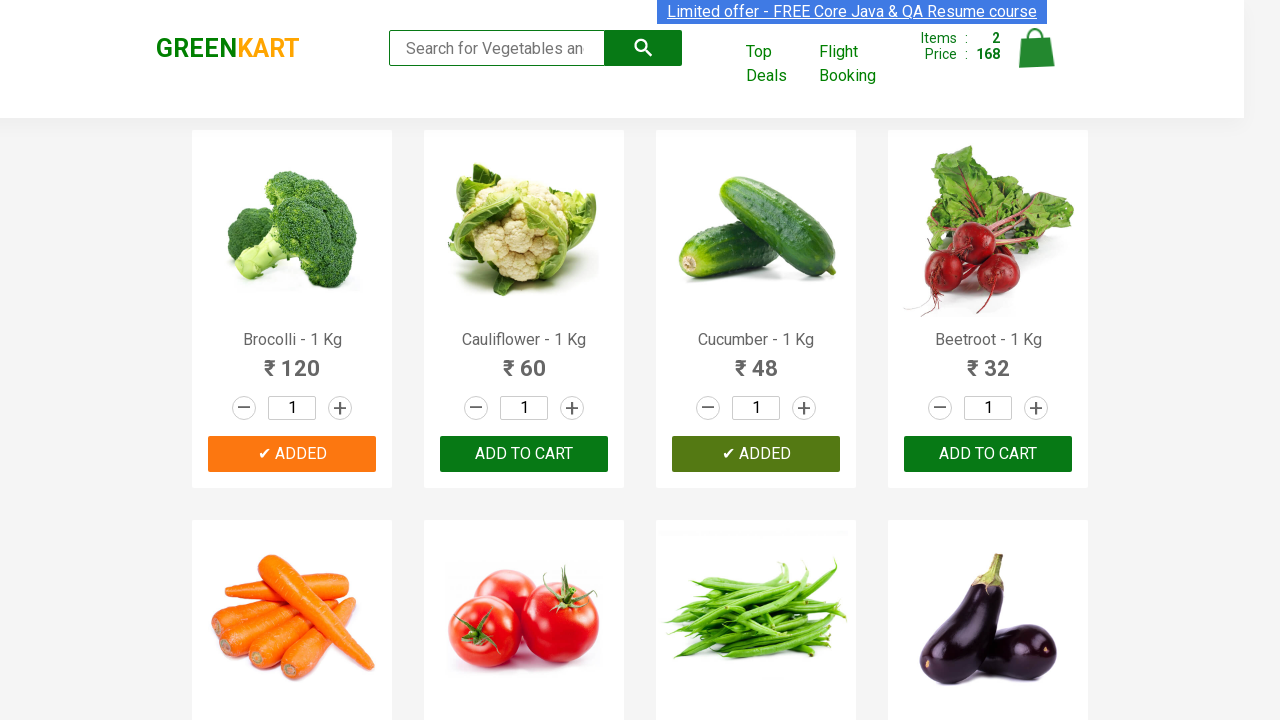

Retrieved product name: Beetroot - 1 Kg
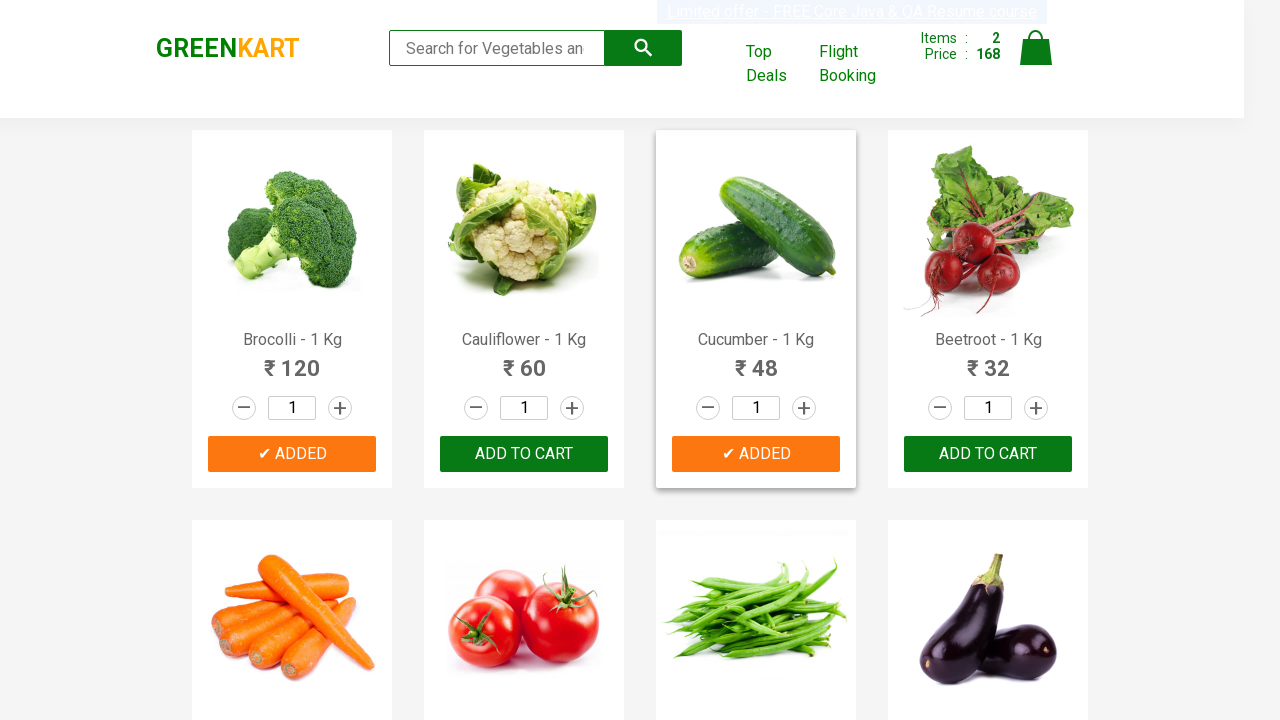

Extracted formatted product name: Beetroot
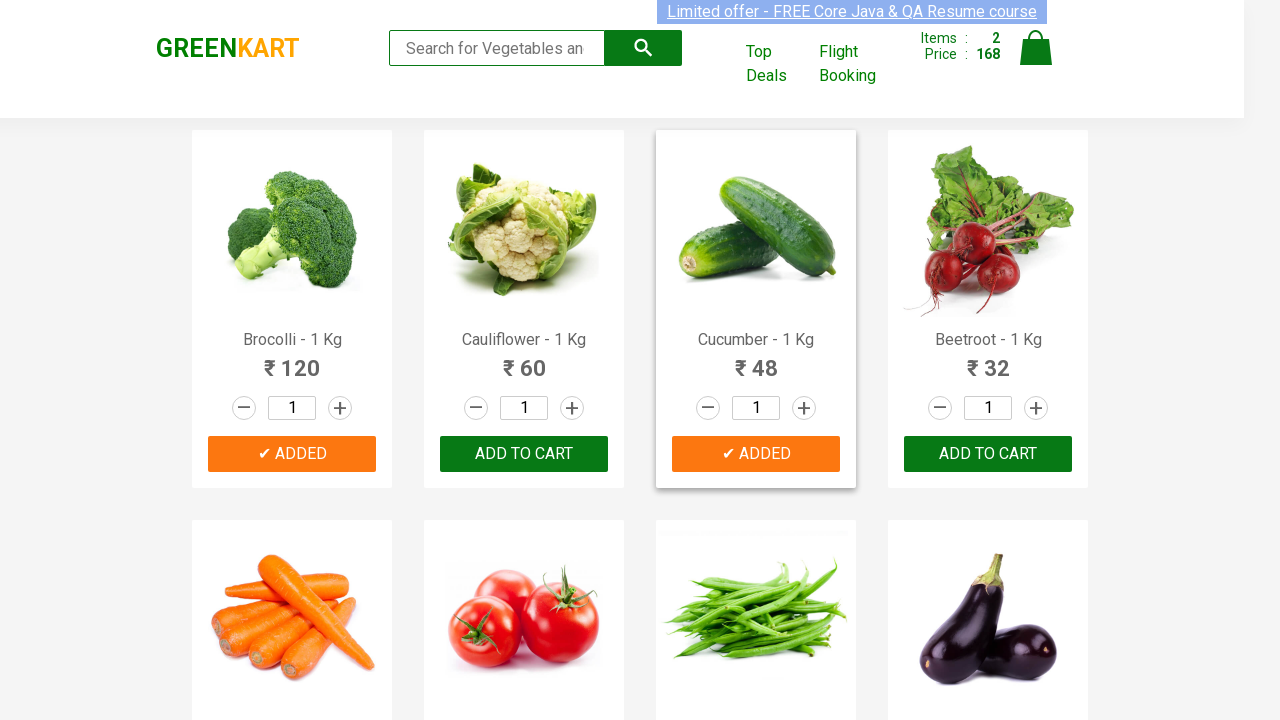

Product 'Beetroot' matches items needed - adding to cart
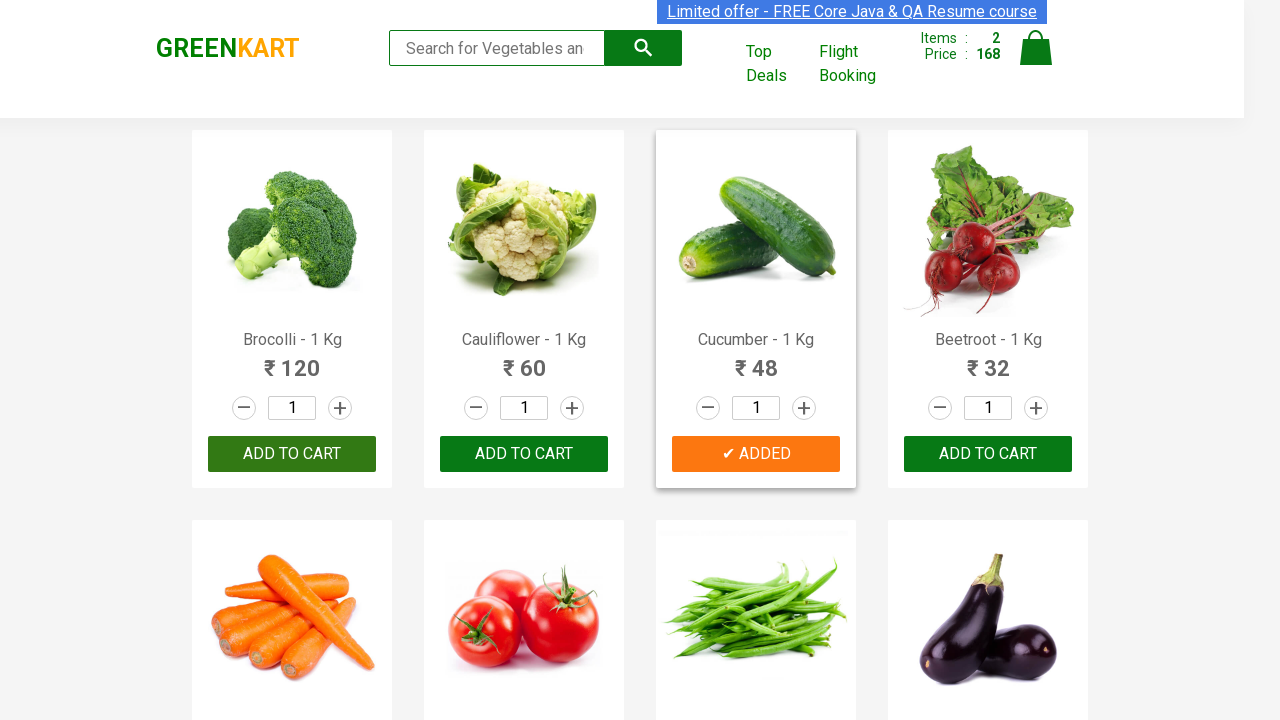

Clicked 'Add to Cart' button for Beetroot at (988, 454) on xpath=//div[@class='product-action']/button >> nth=3
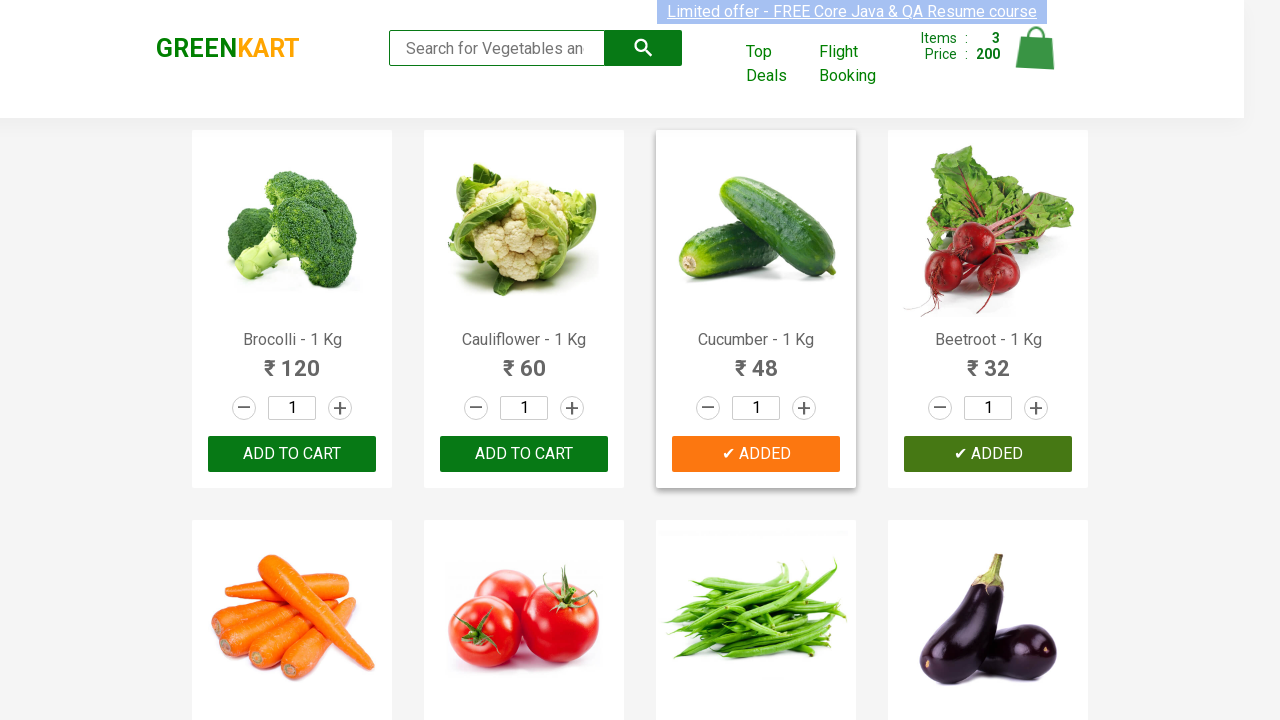

All 3 required items added to cart - exiting loop
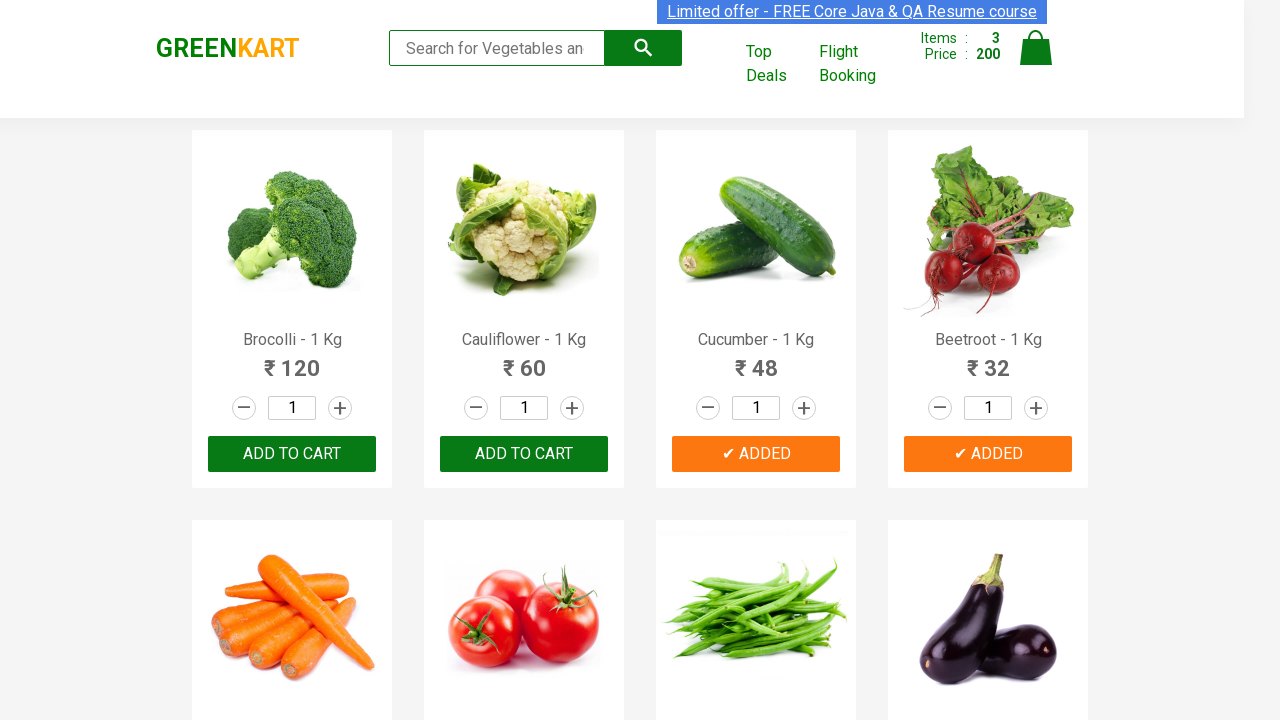

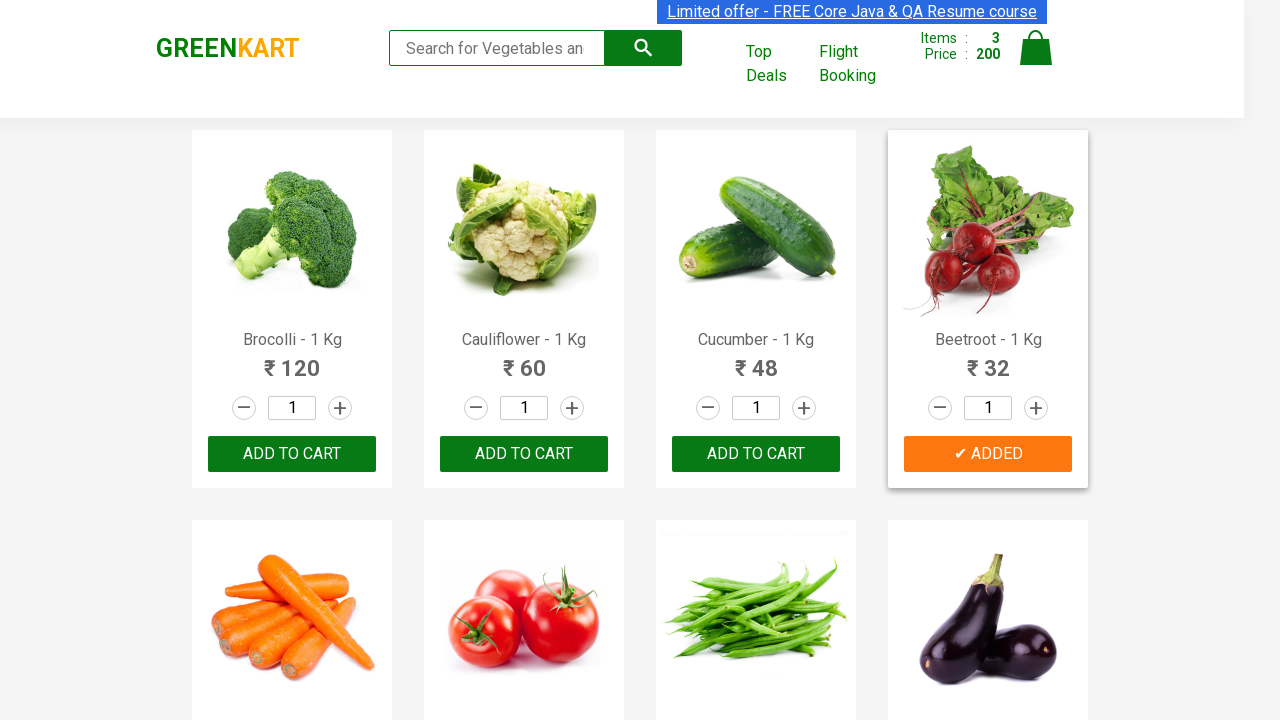